Tests the IT-Dog website speed testing tool by filling in a target host and custom DNS server, then initiating a speed test and waiting for completion.

Starting URL: https://www.itdog.cn/http/

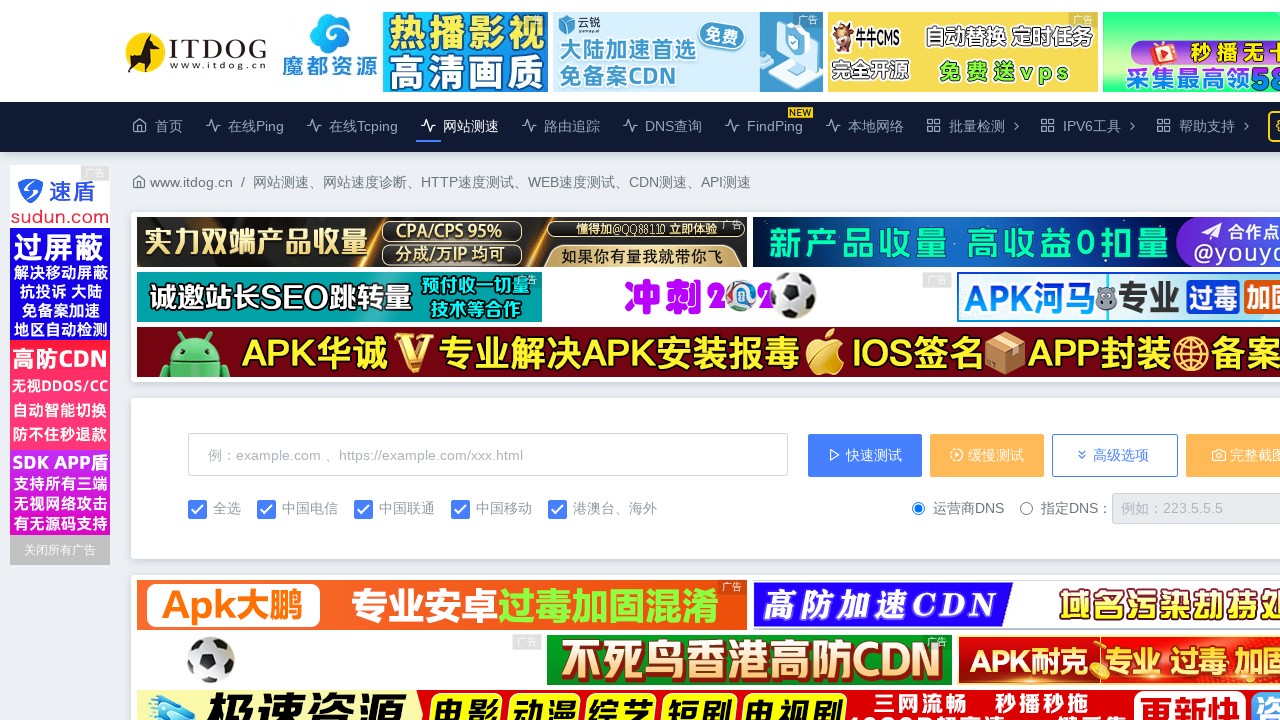

Waited for page to fully load (networkidle state)
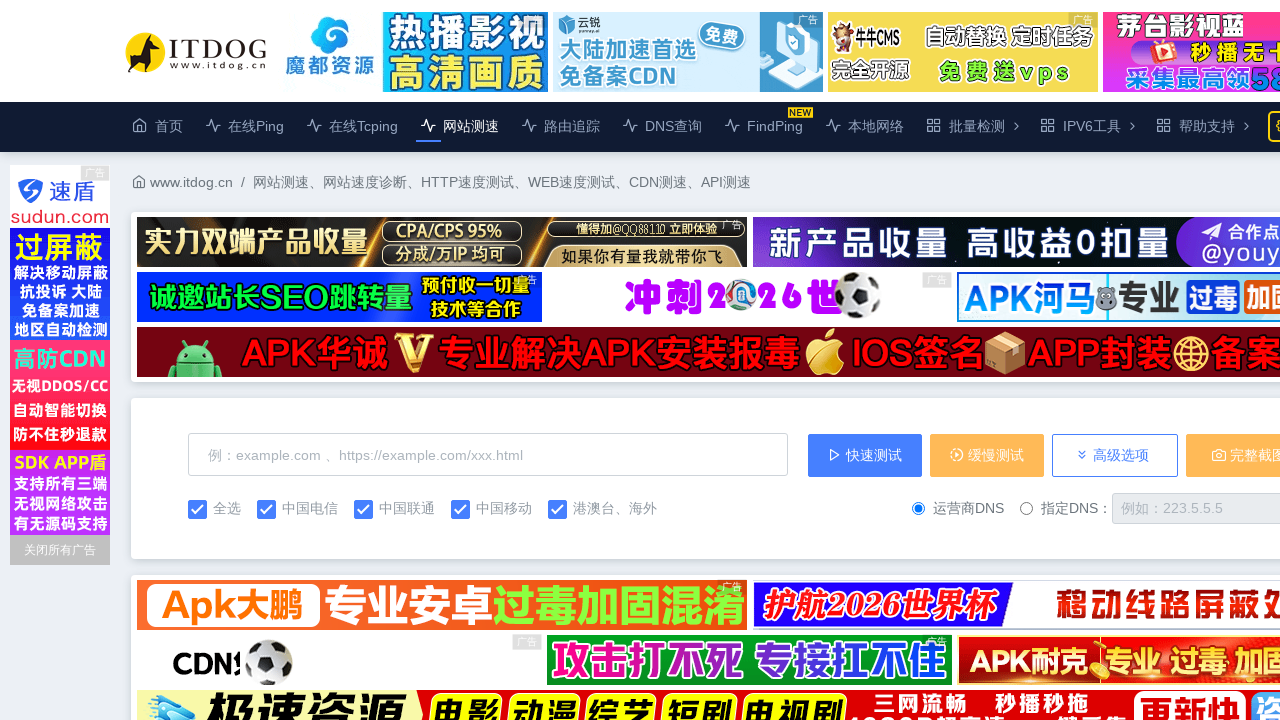

Filled target host field with 8.8.8.8 on internal:attr=[placeholder="例：example.com 、https://example.com/xxx.html"i]
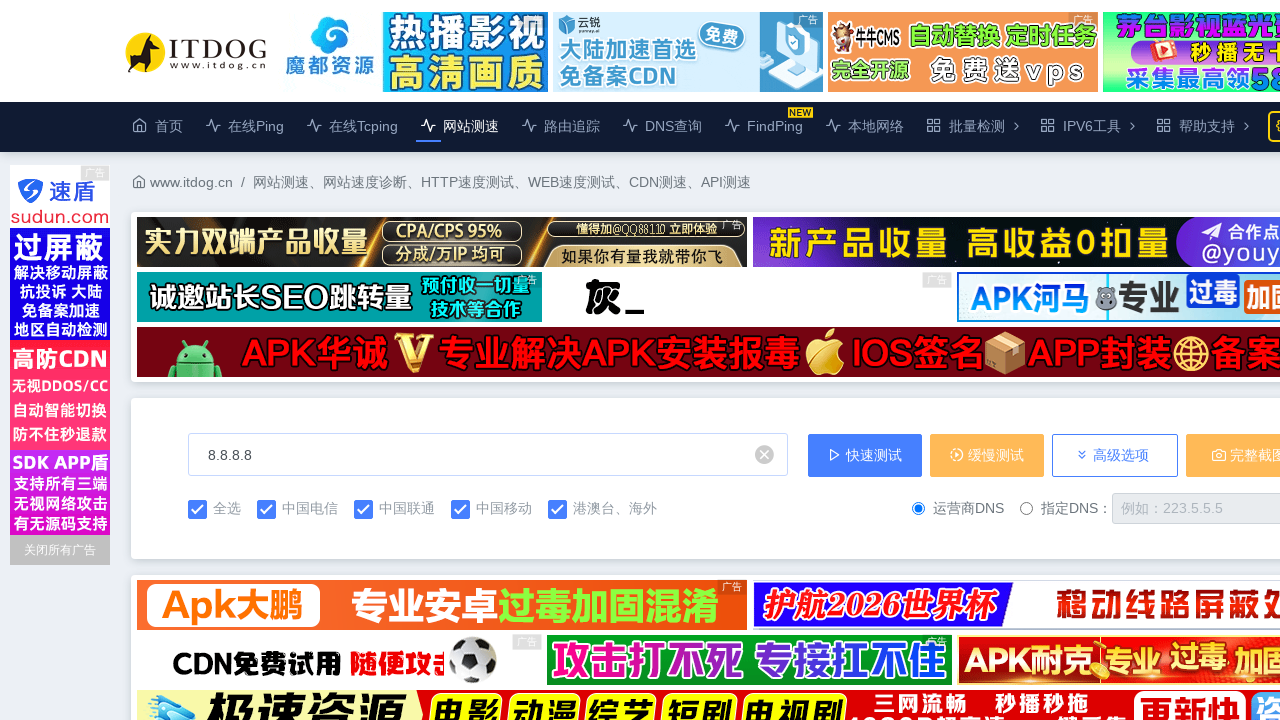

Clicked advanced options button to expand settings at (1115, 455) on internal:role=button[name="高级选项"i]
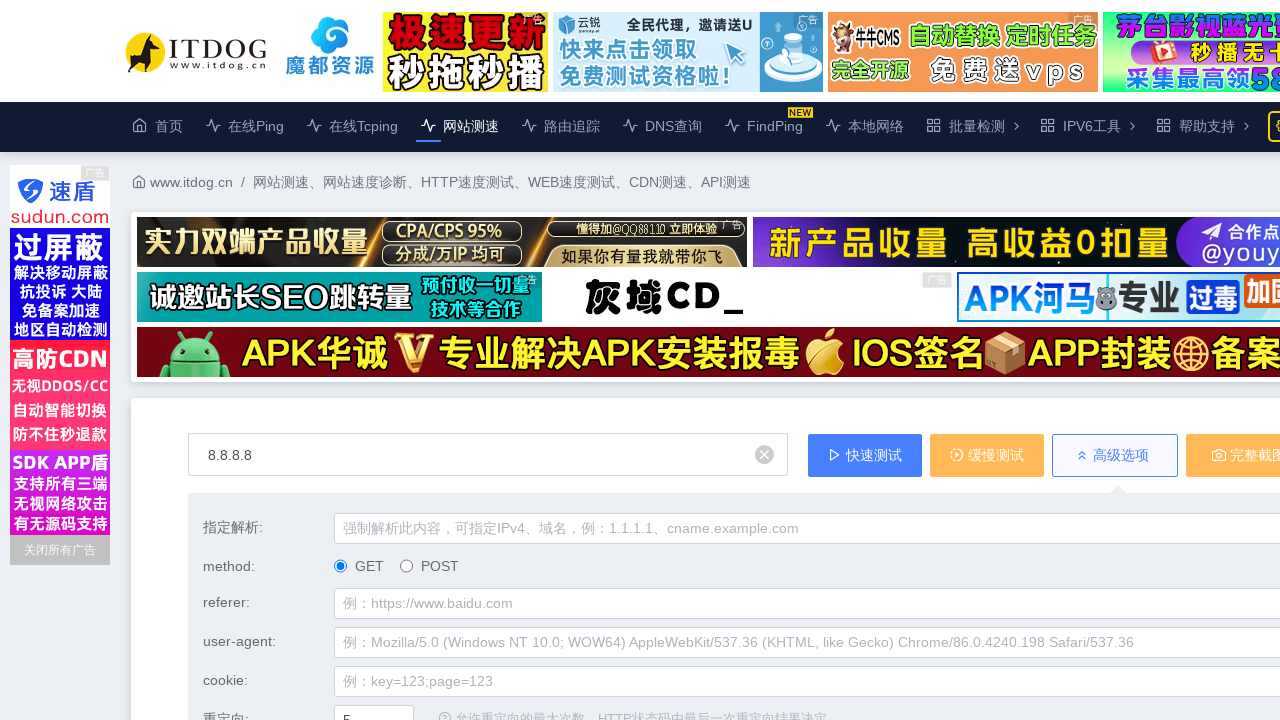

Selected custom DNS server option at (1026, 360) on input[name="dns_server_type"][value="custom"]
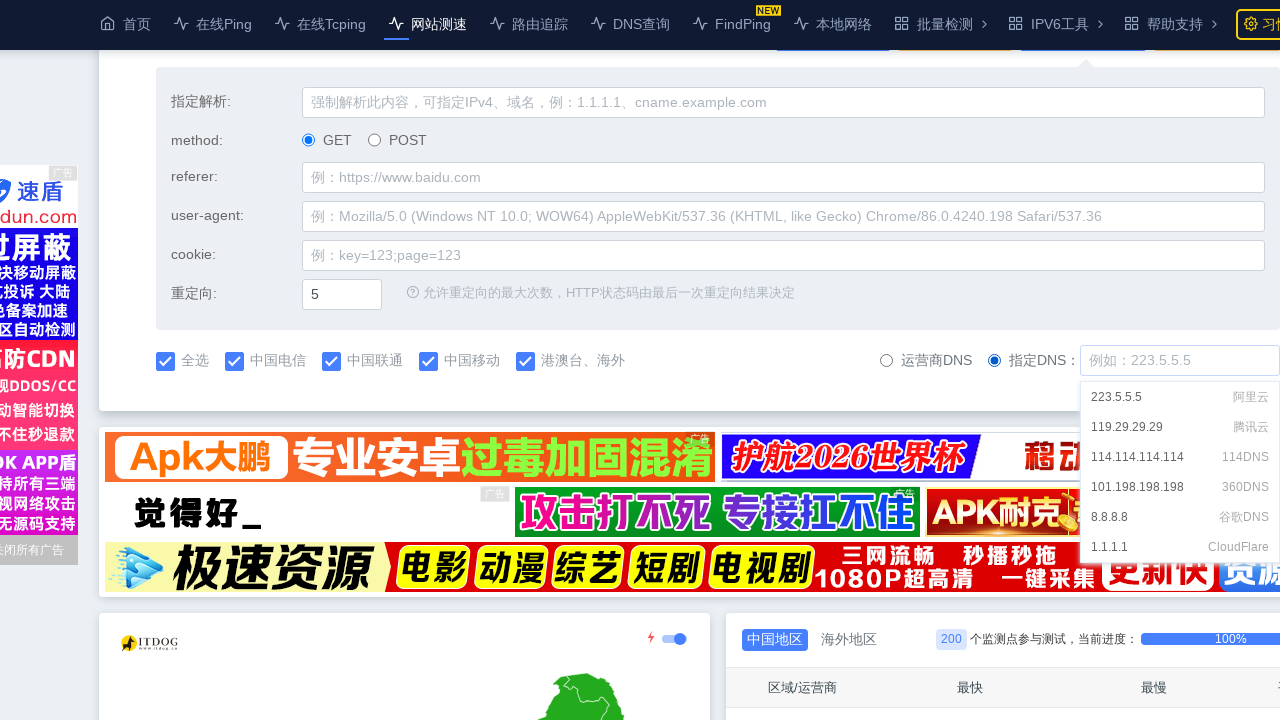

Filled custom DNS server field with 119.29.29.29 on #dns_server
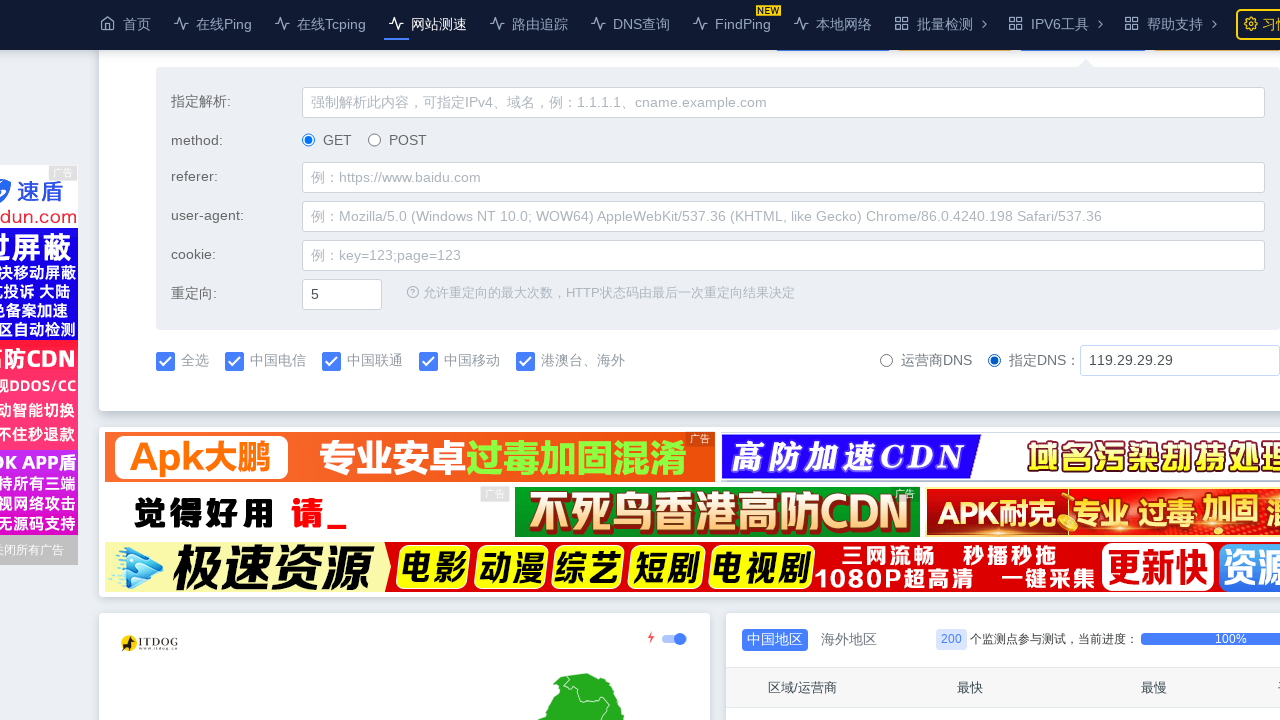

Clicked quick test button to initiate speed test at (865, 455) on internal:role=button[name="快速测试"i]
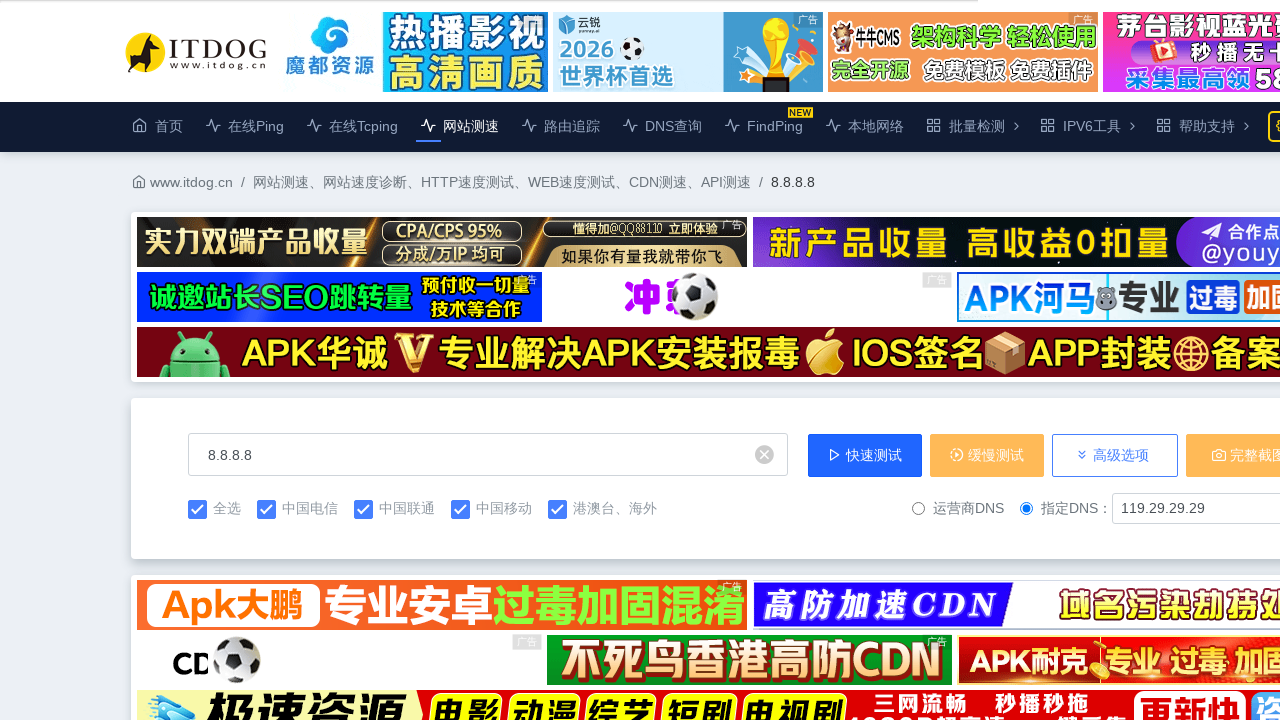

Speed test completed and results table loaded
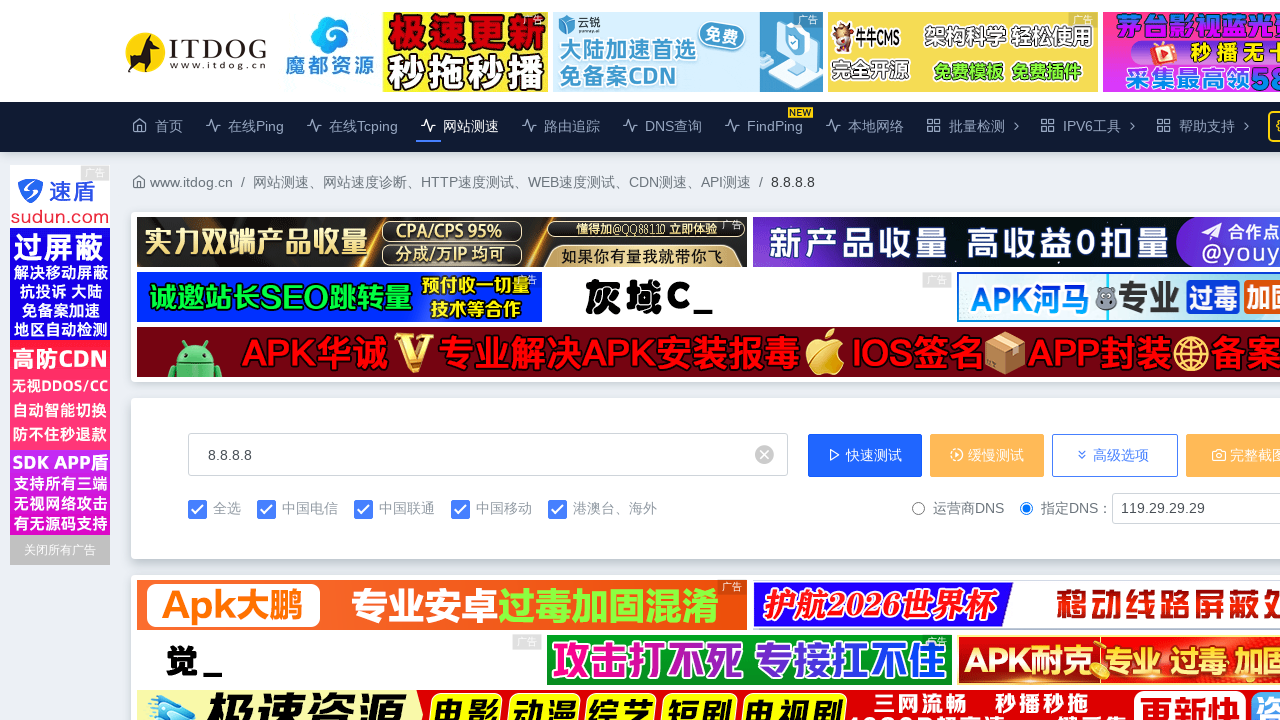

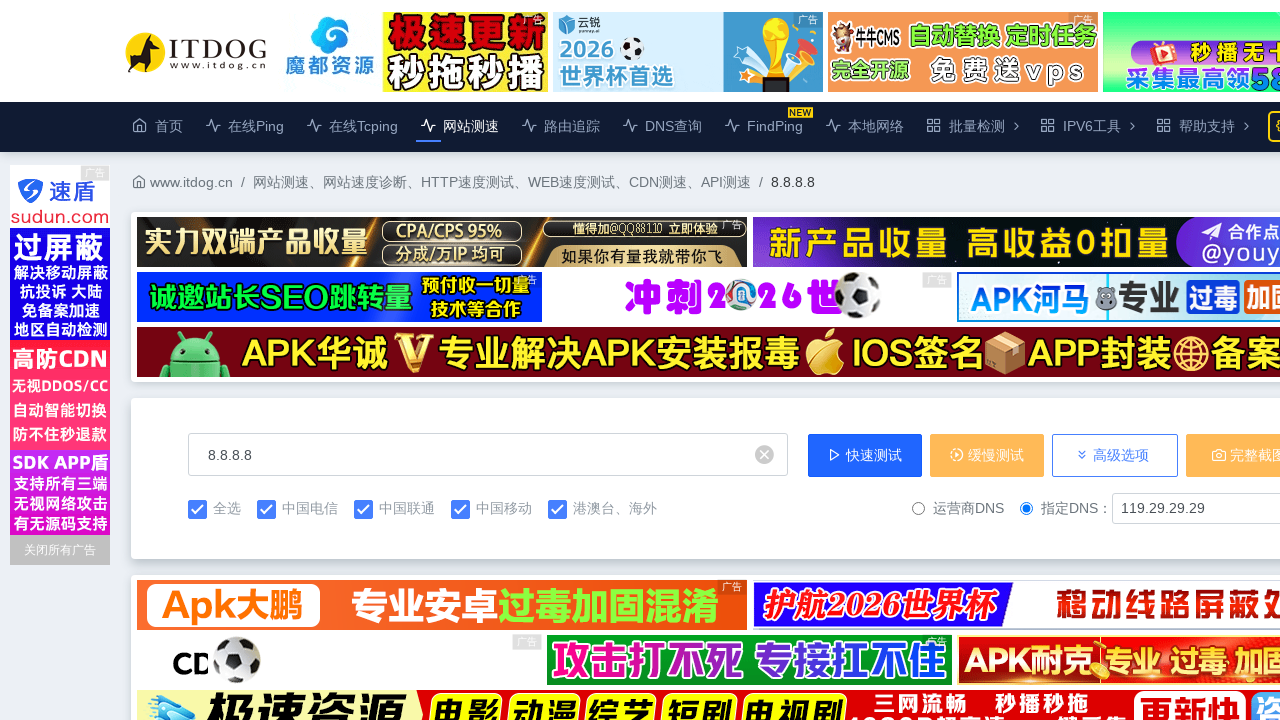